Tests product search and add-to-cart functionality by searching for products containing 'ca', finding Cashews in the results, adding it to cart, and clicking the cart icon

Starting URL: https://rahulshettyacademy.com/seleniumPractise/#/

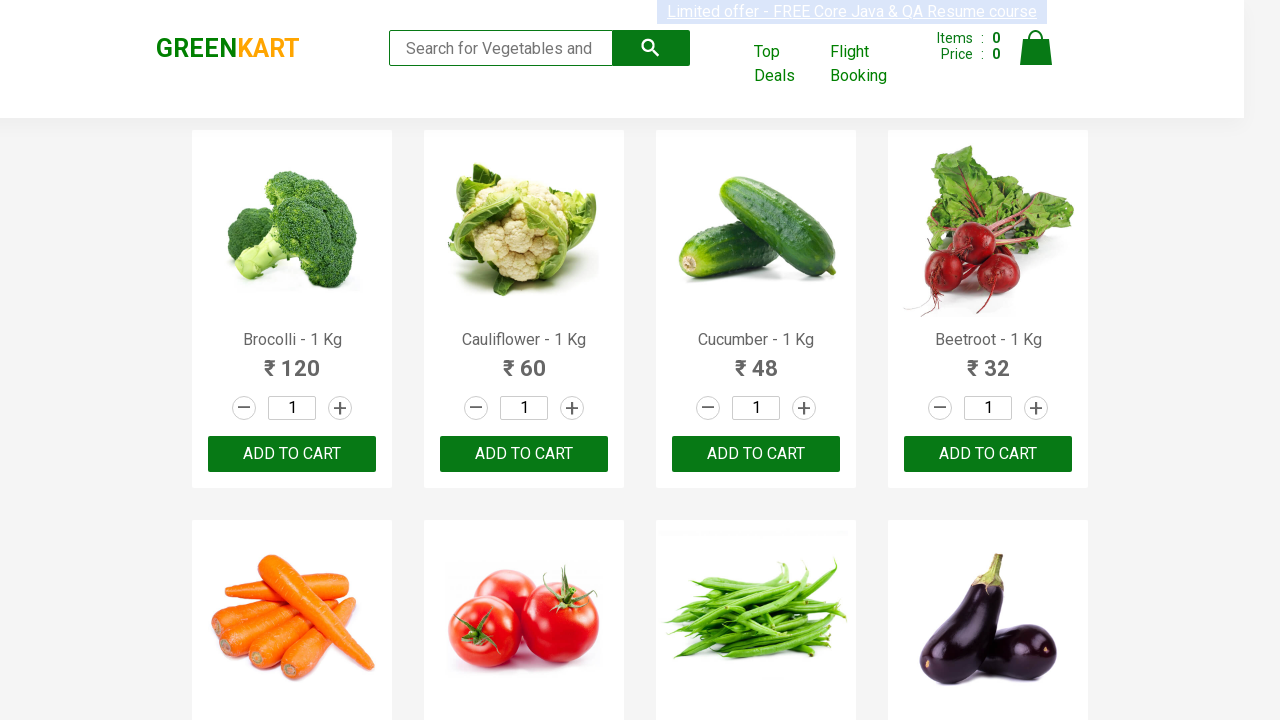

Typed 'ca' in the search box on .search-keyword
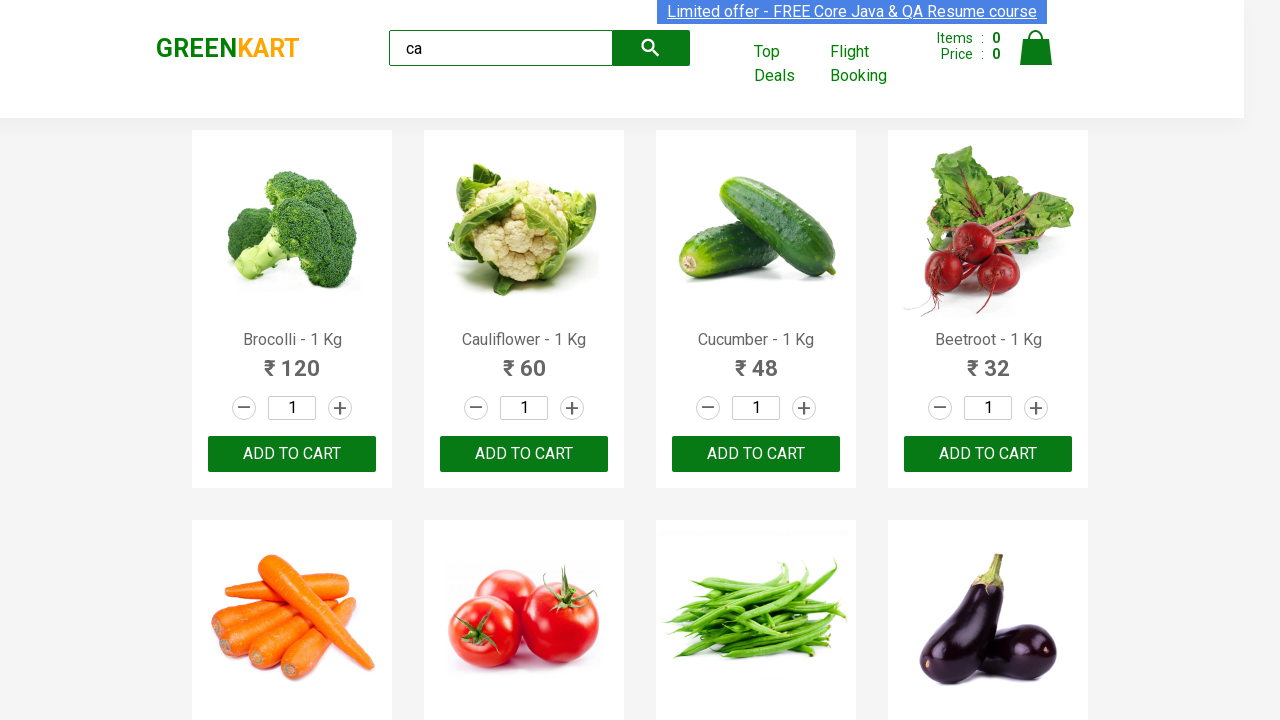

Waited for search results to load
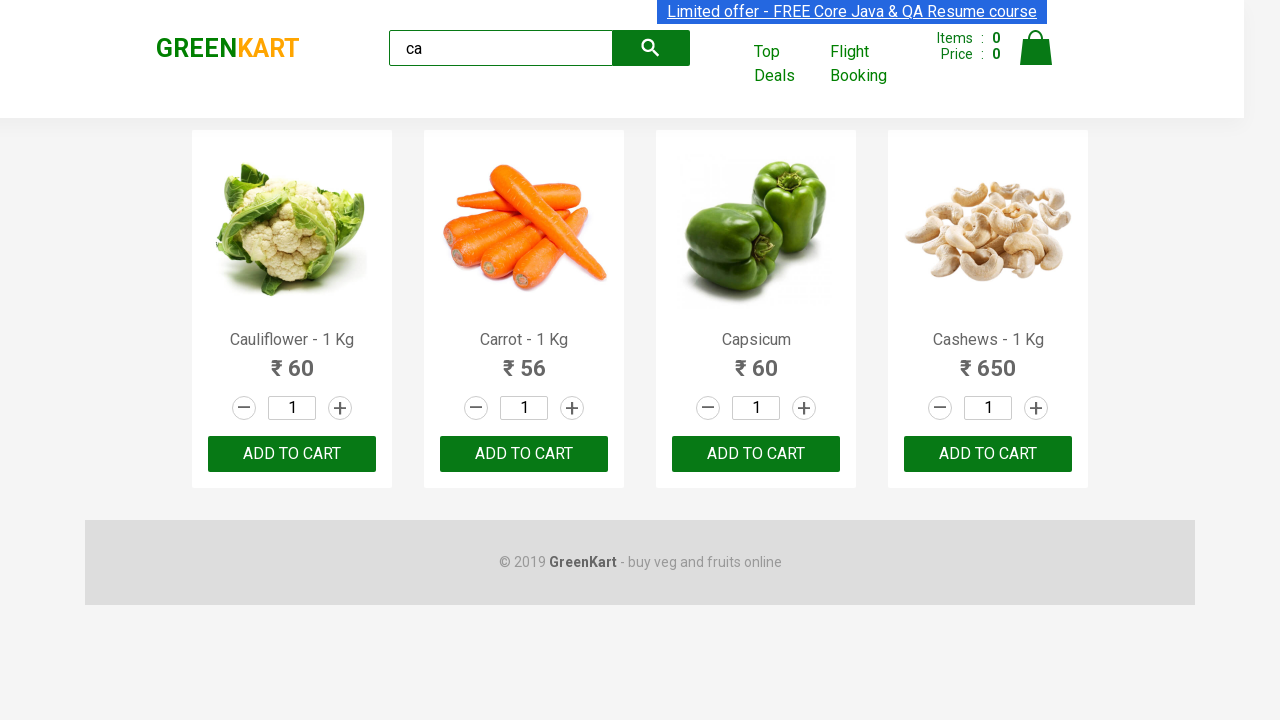

Retrieved all product elements from search results
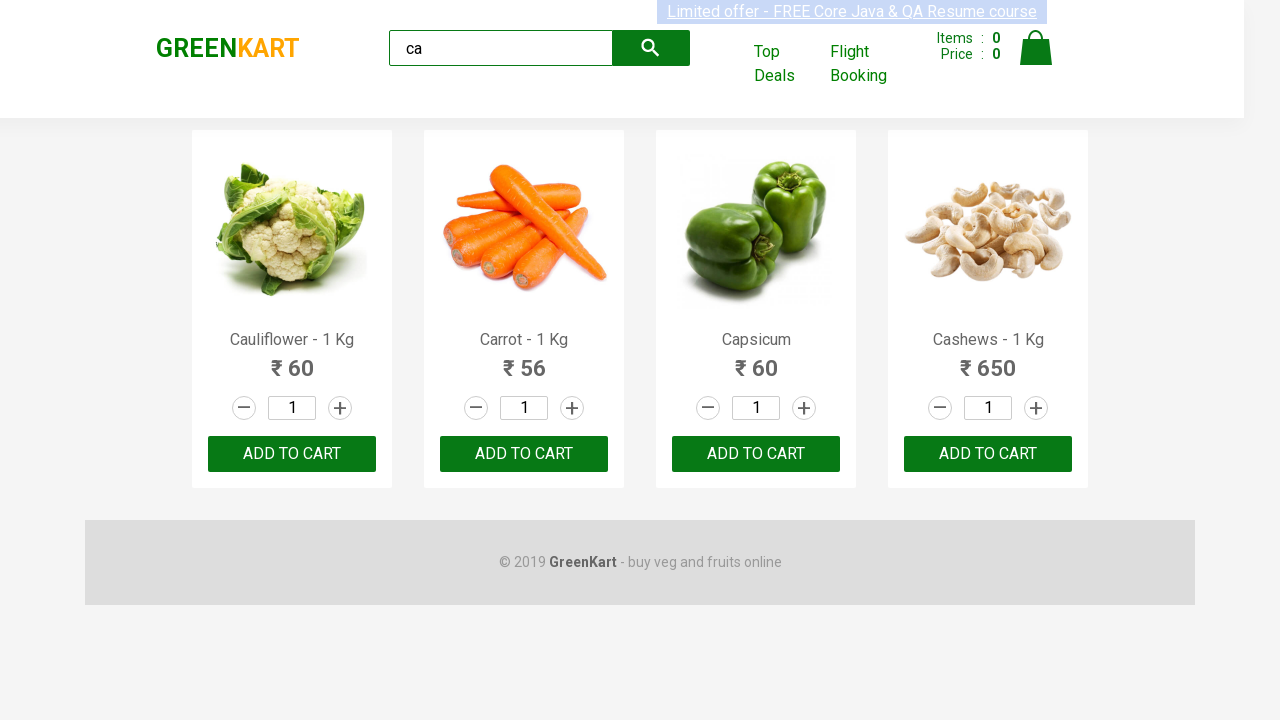

Extracted product name: Cauliflower - 1 Kg
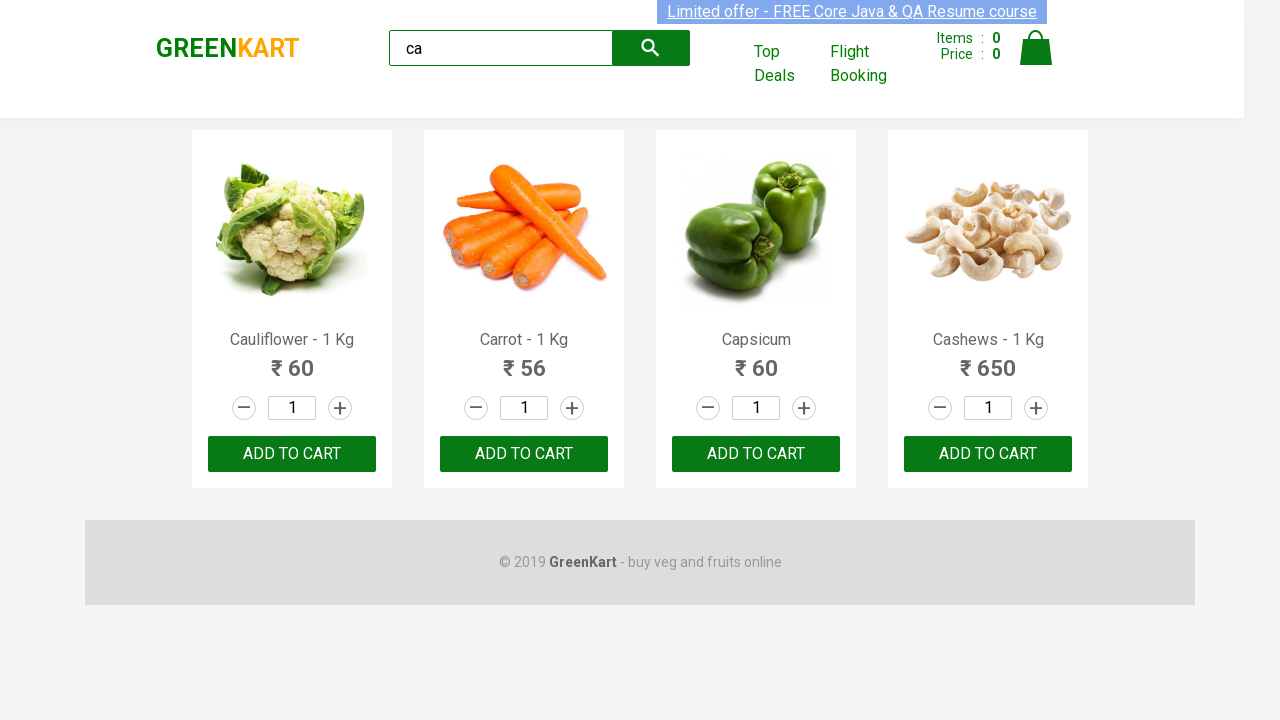

Extracted product name: Carrot - 1 Kg
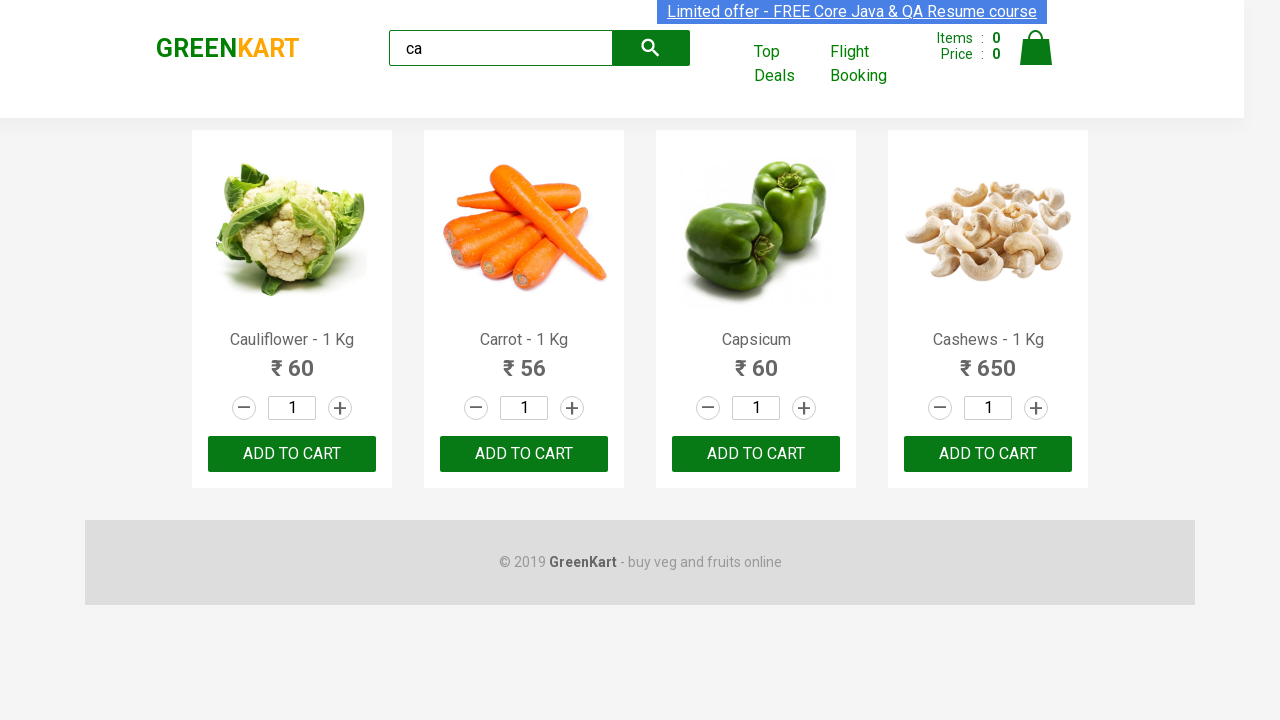

Extracted product name: Capsicum
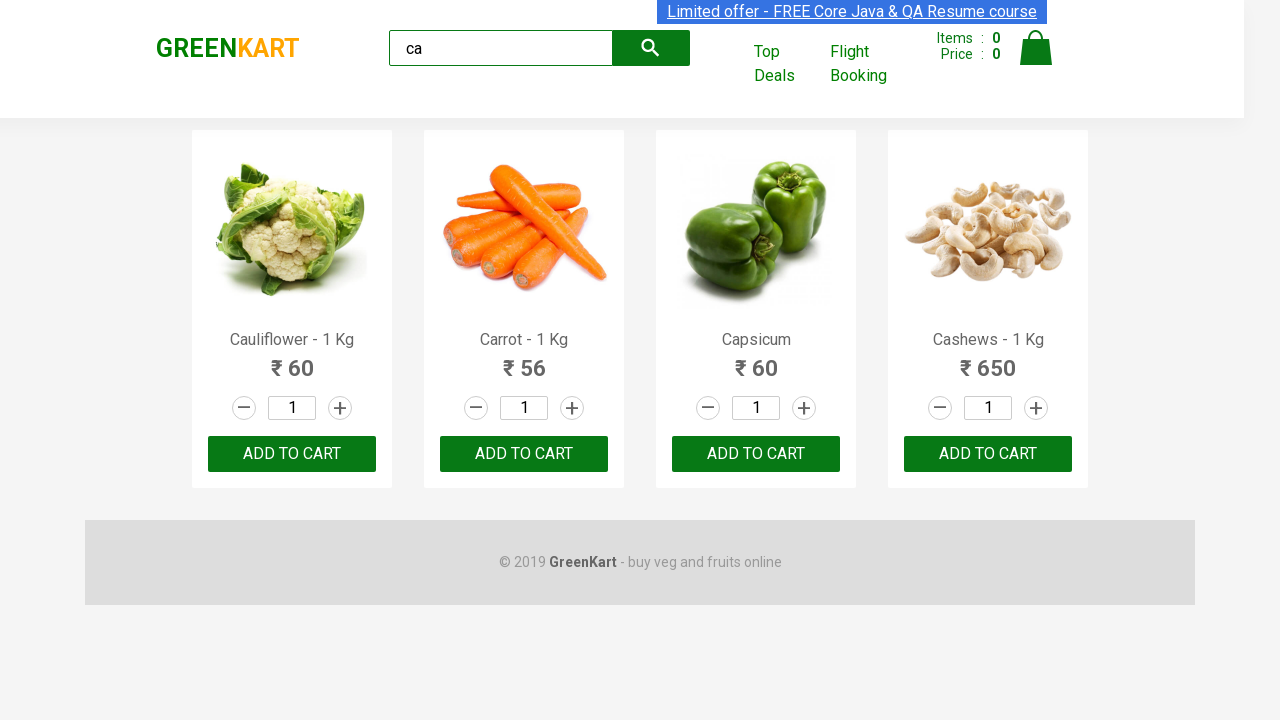

Extracted product name: Cashews - 1 Kg
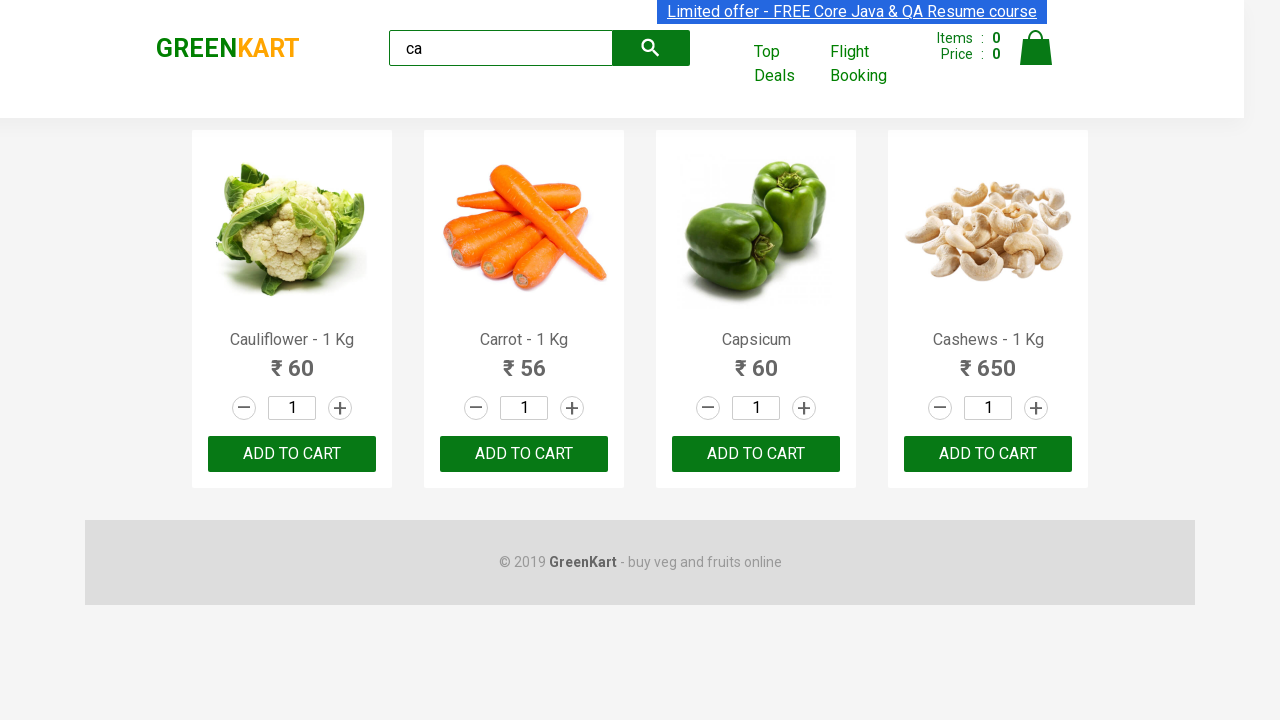

Clicked Add to Cart button for Cashews at (988, 454) on .products .product >> nth=3 >> button
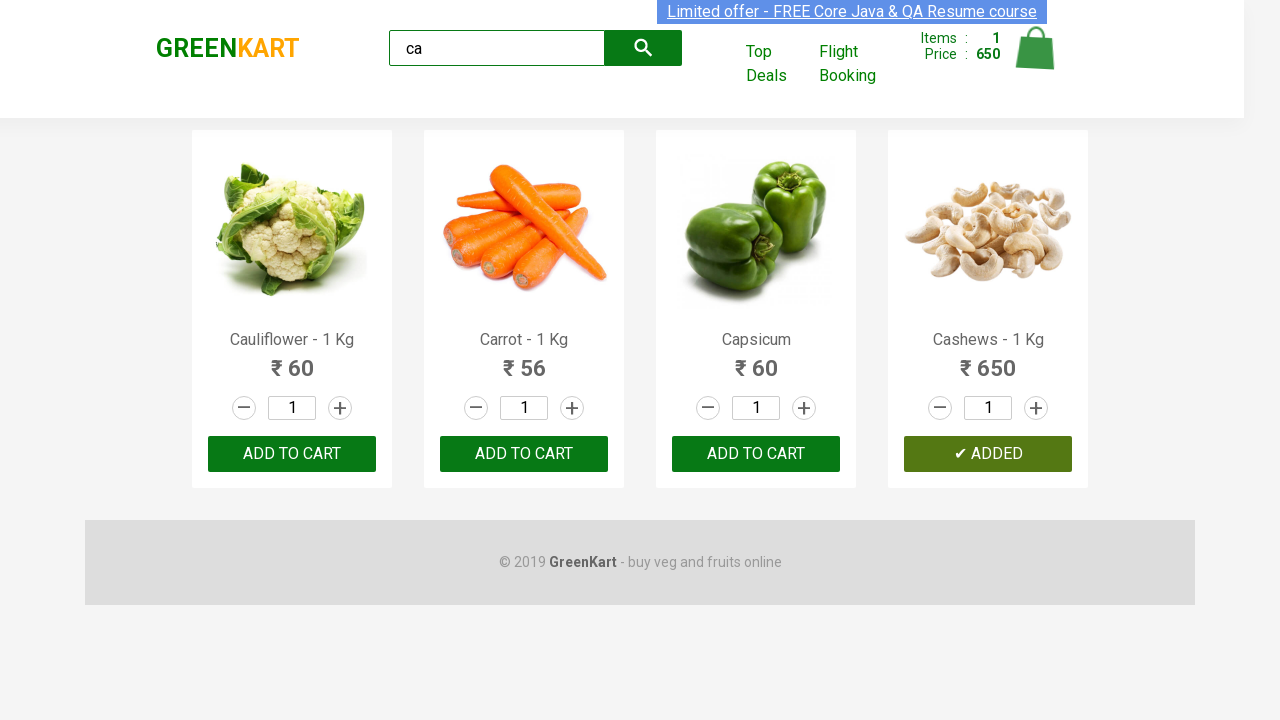

Clicked the cart icon to view cart at (1036, 48) on .cart-icon > img
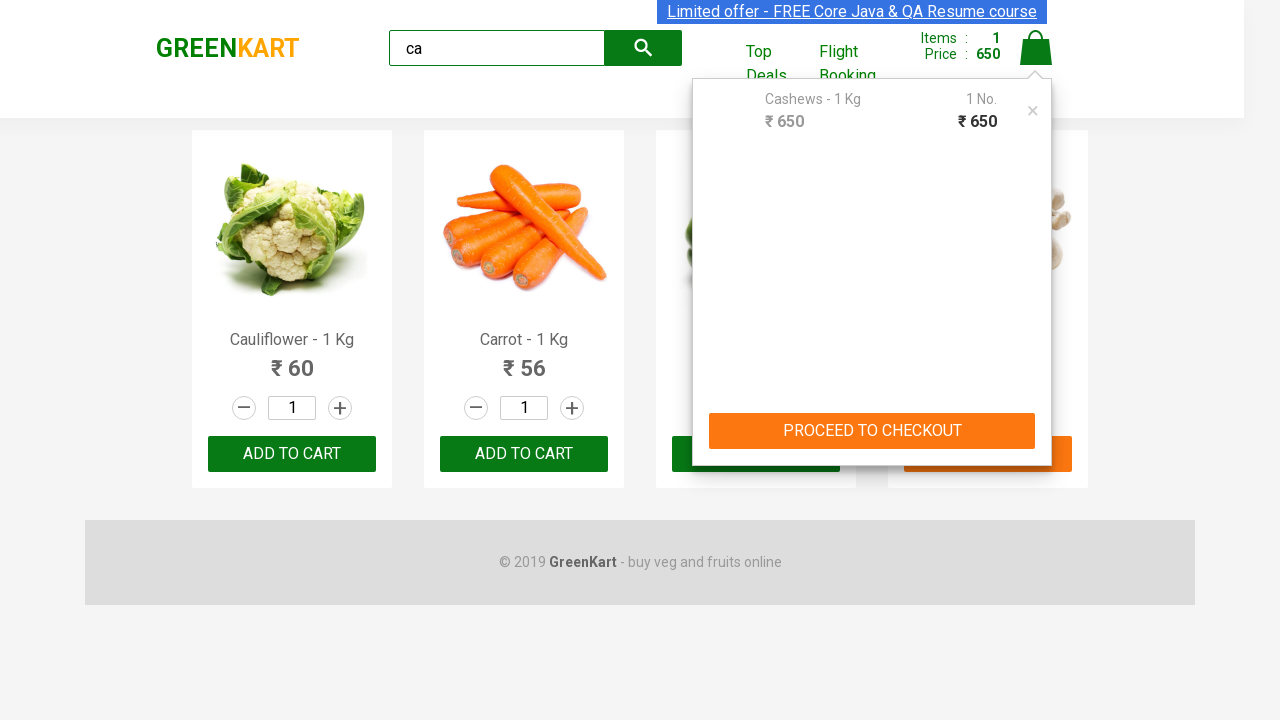

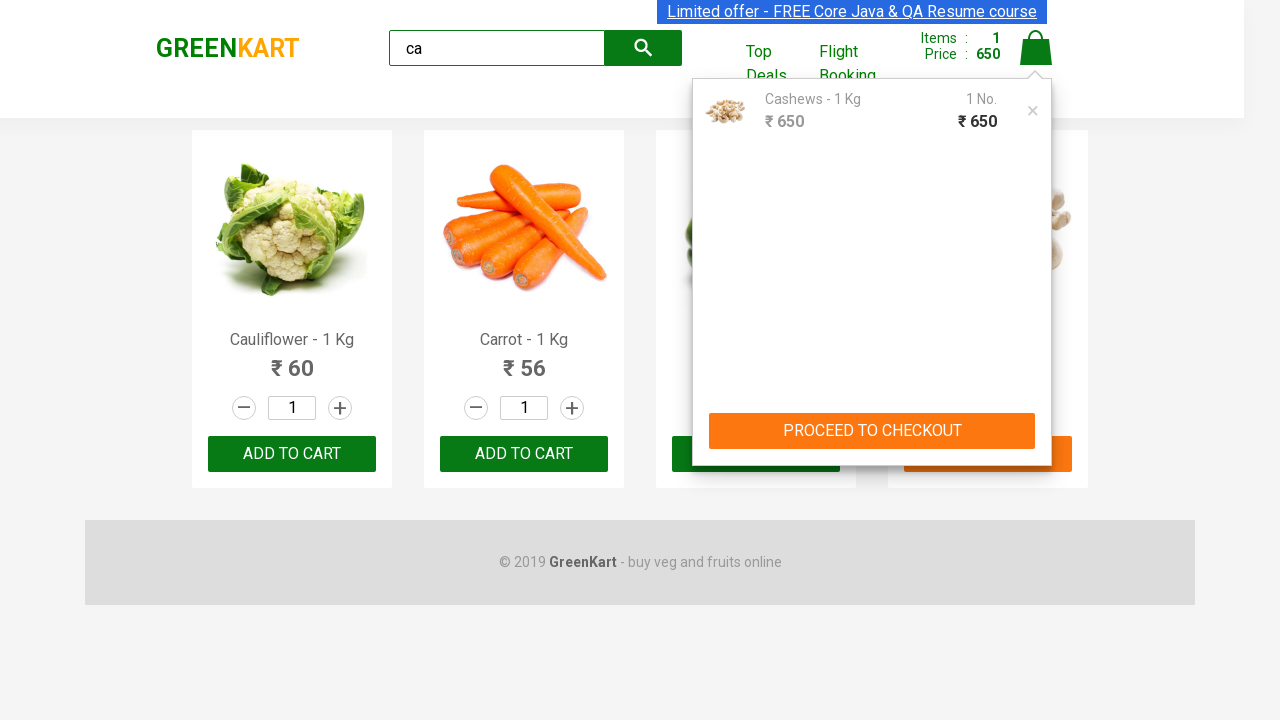